Tests dynamic content loading by clicking a start button and using implicit waiting to verify the loaded text displays "Hello World!"

Starting URL: http://the-internet.herokuapp.com/dynamic_loading/1

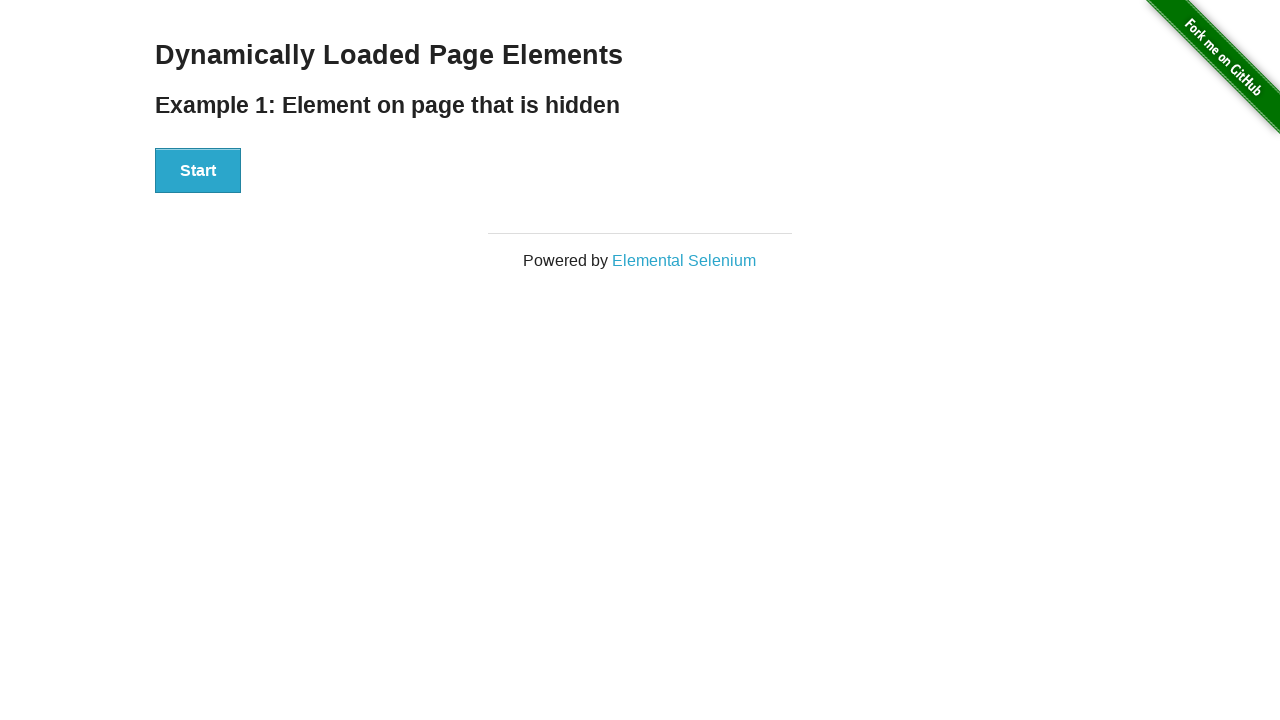

Clicked start button to trigger dynamic content loading at (198, 171) on #start button
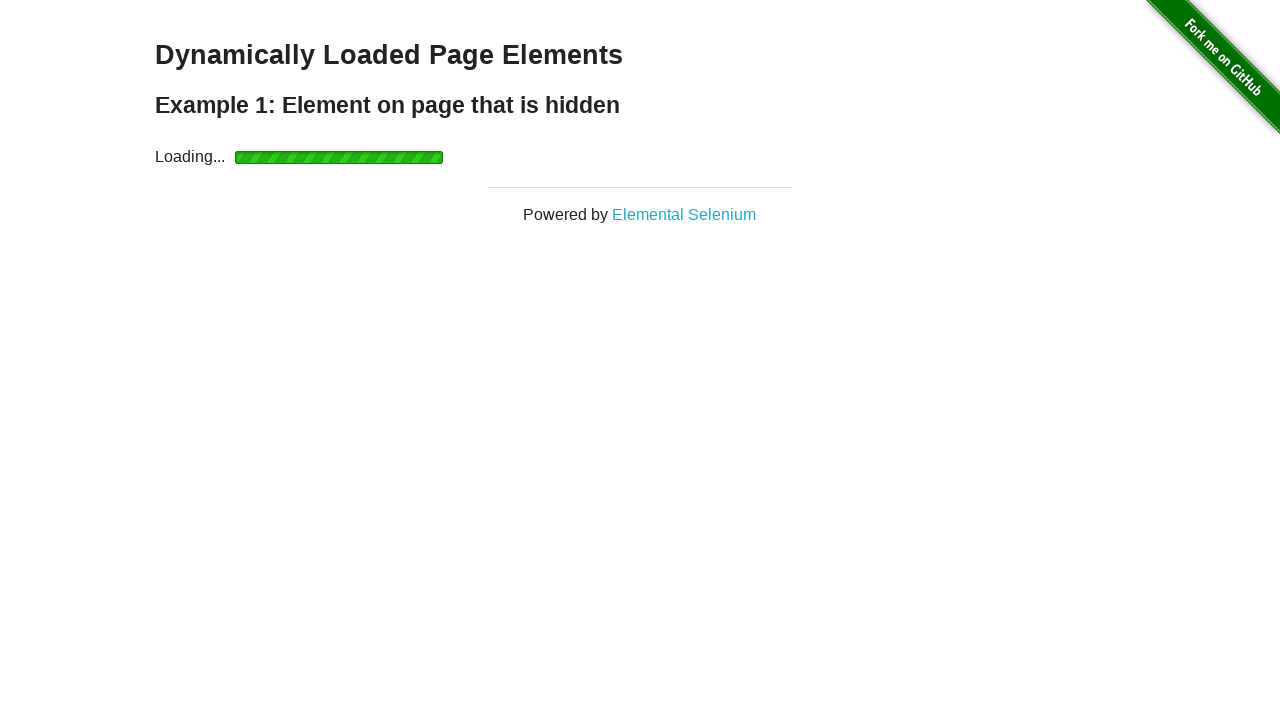

Waited for finish element with h4 to be visible (implicit wait up to 30 seconds)
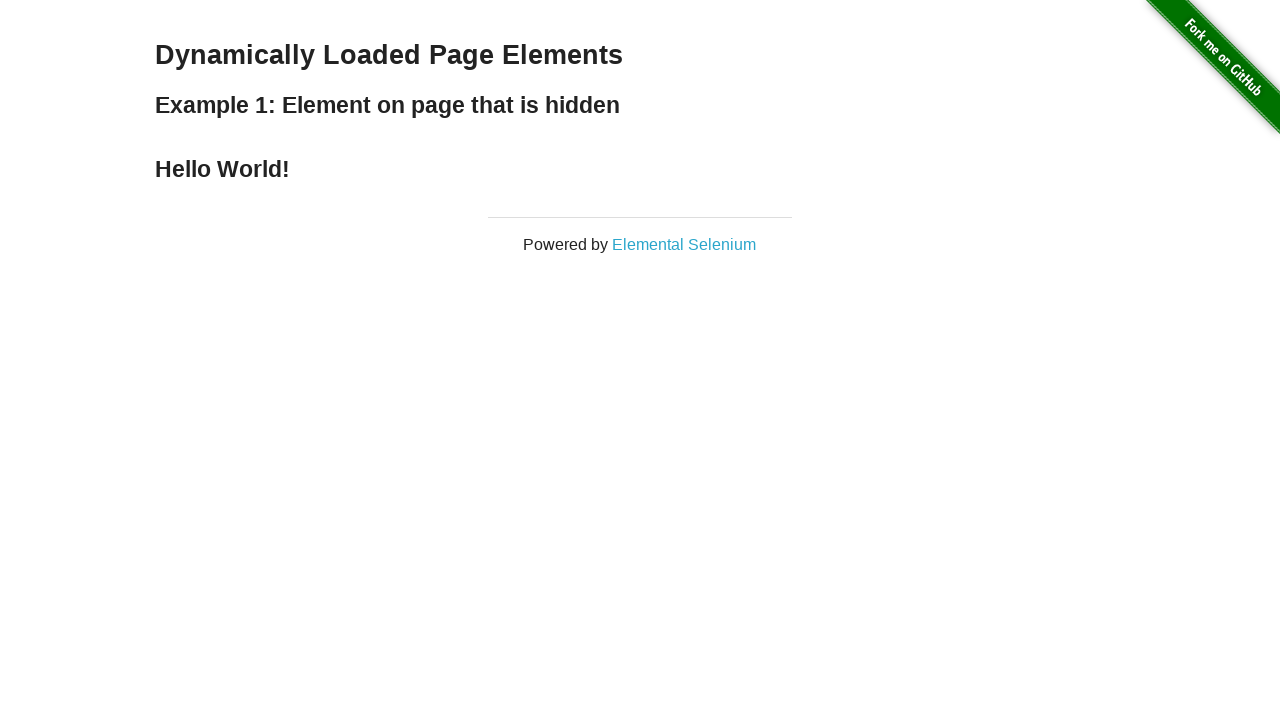

Verified that loaded text displays 'Hello World!' as expected
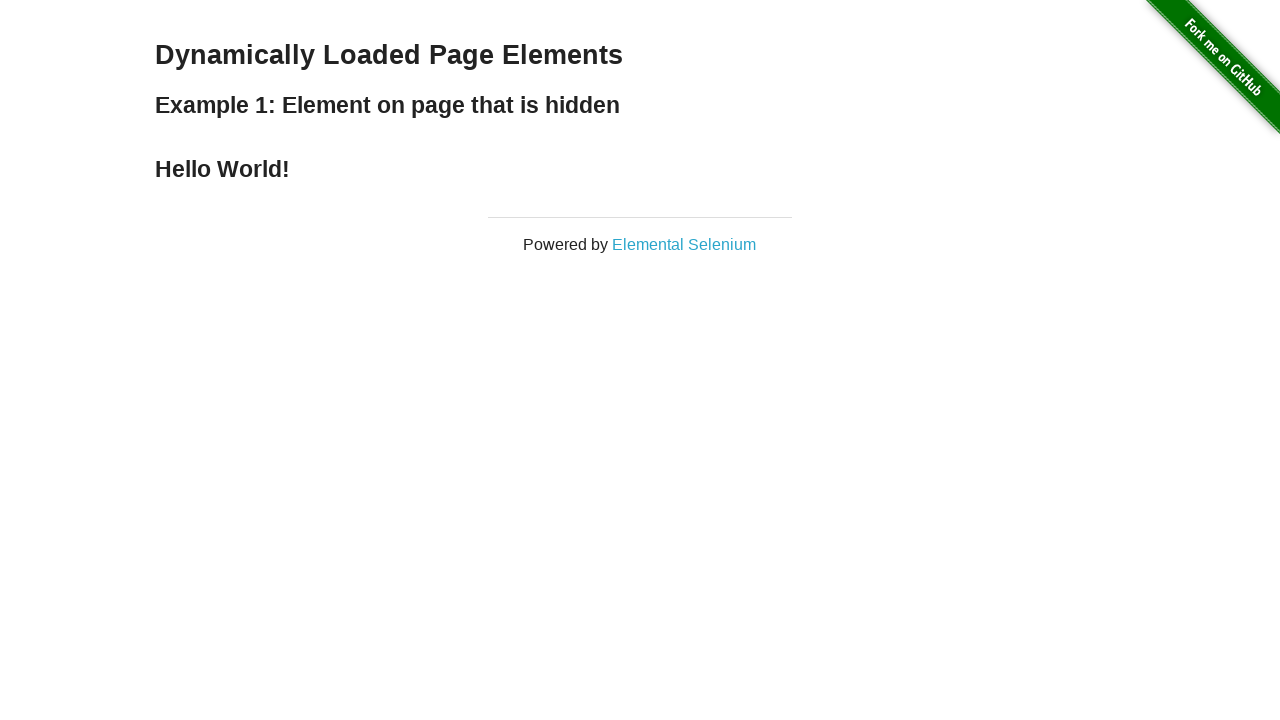

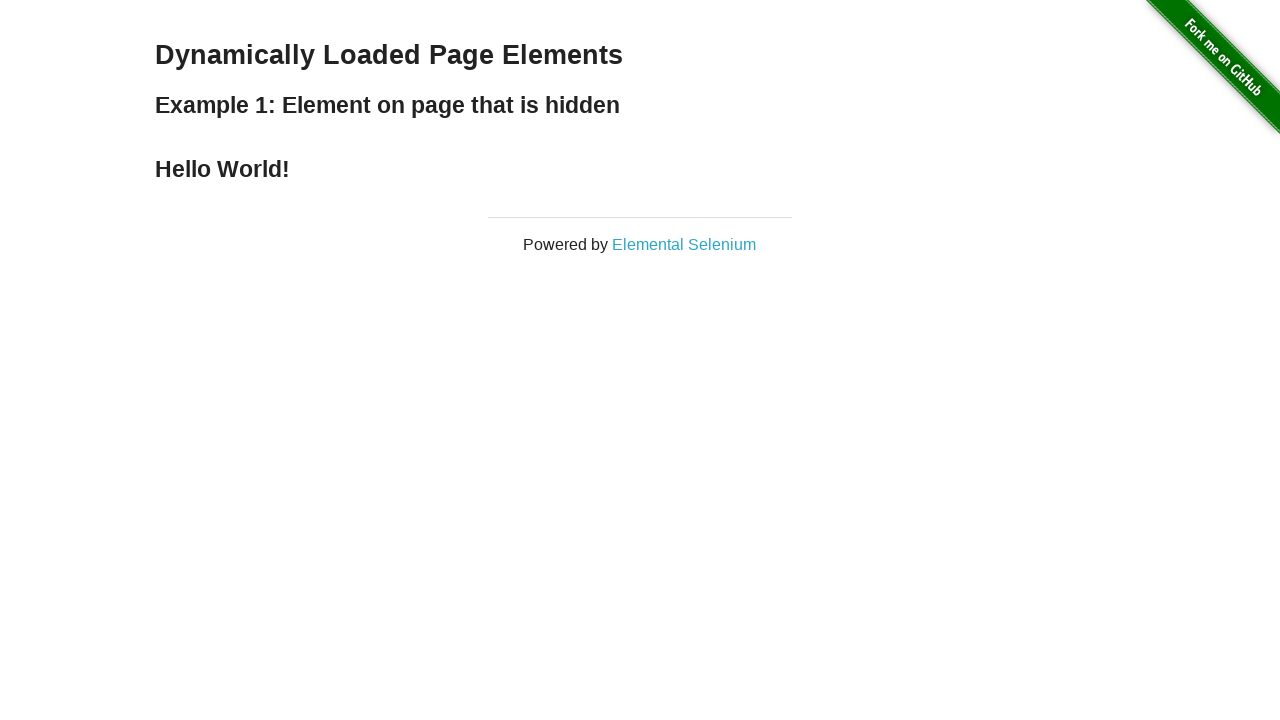